Tests hover functionality by hovering over an avatar image and verifying that the caption/additional user information becomes visible.

Starting URL: http://the-internet.herokuapp.com/hovers

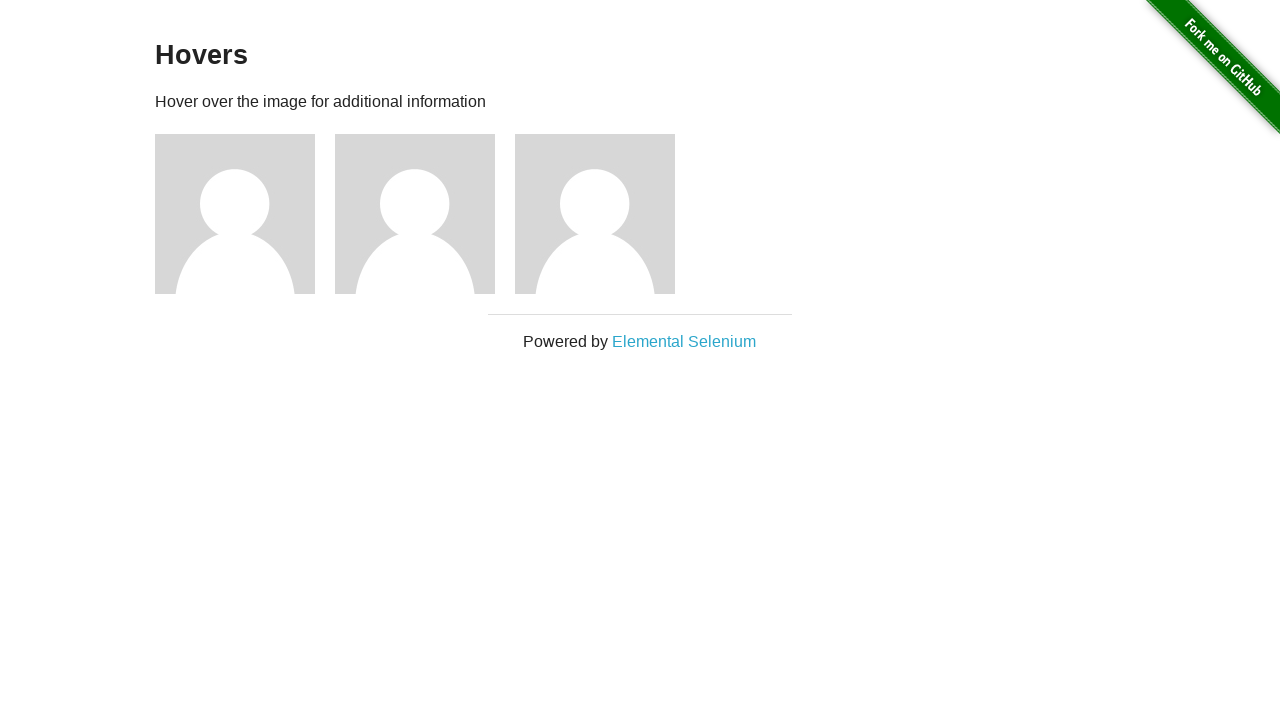

Located the first avatar figure element
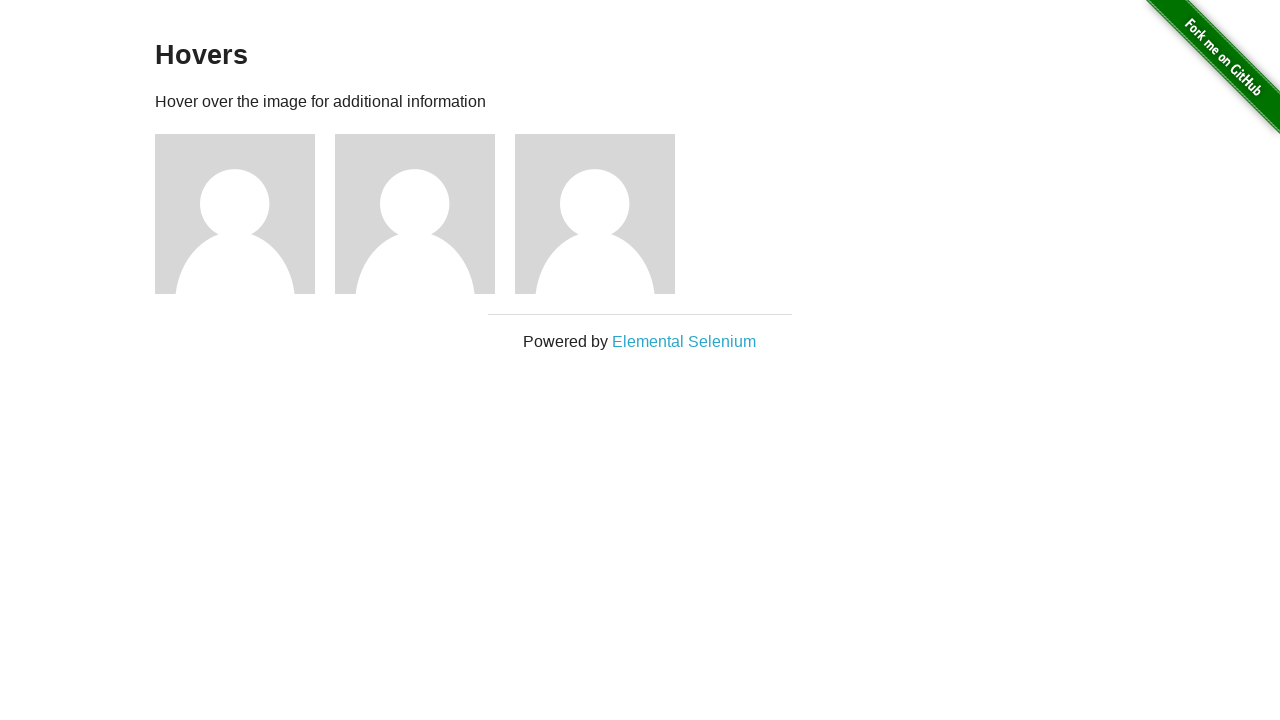

Hovered over the avatar image at (245, 214) on .figure >> nth=0
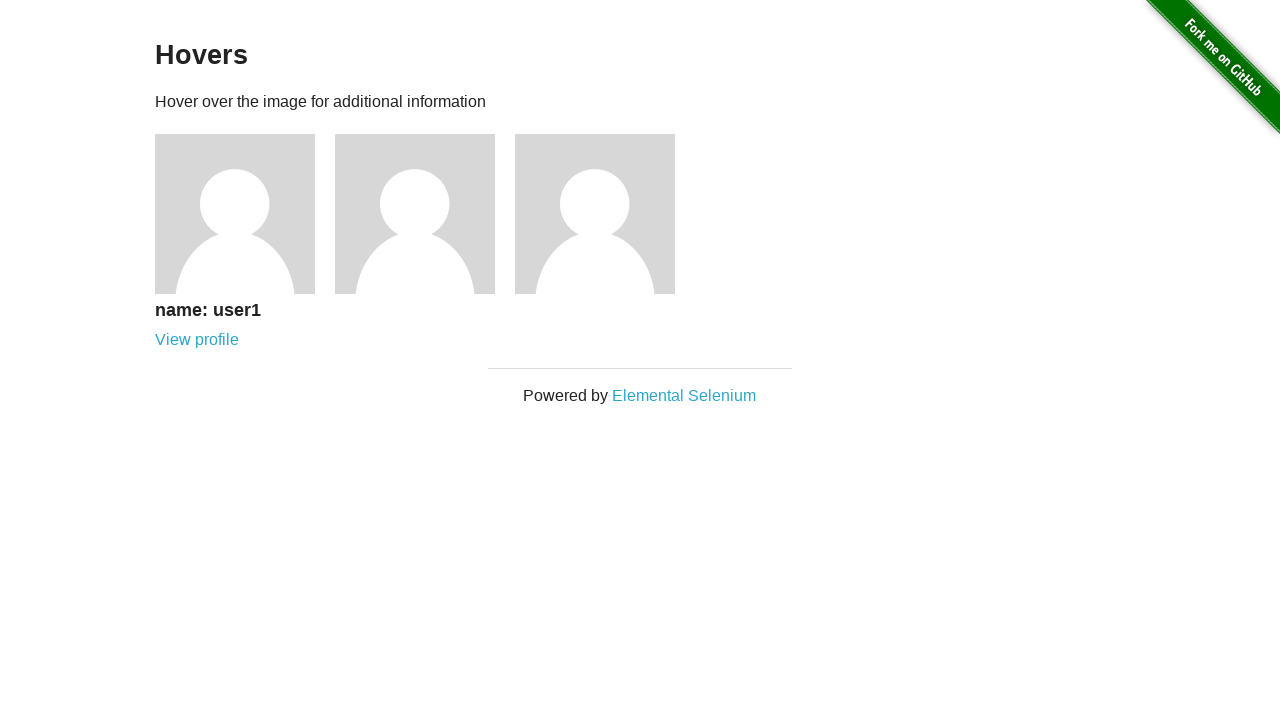

Located the caption element
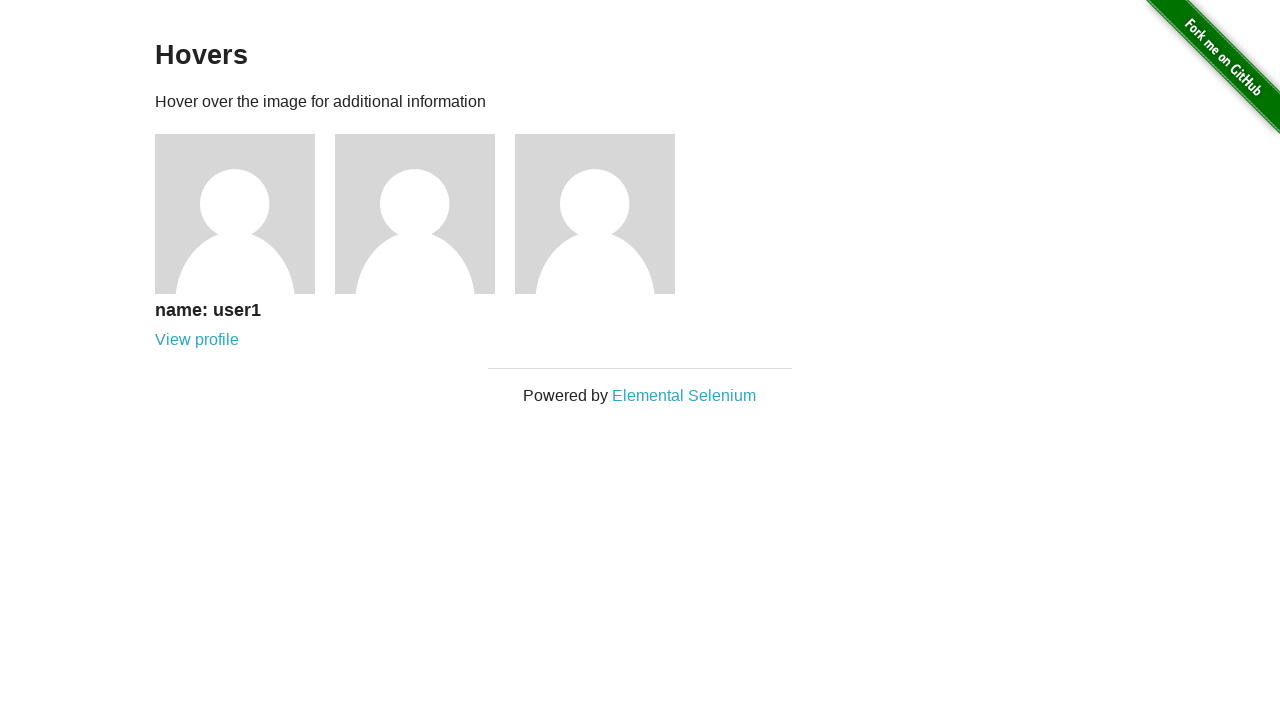

Verified that the caption is visible after hover
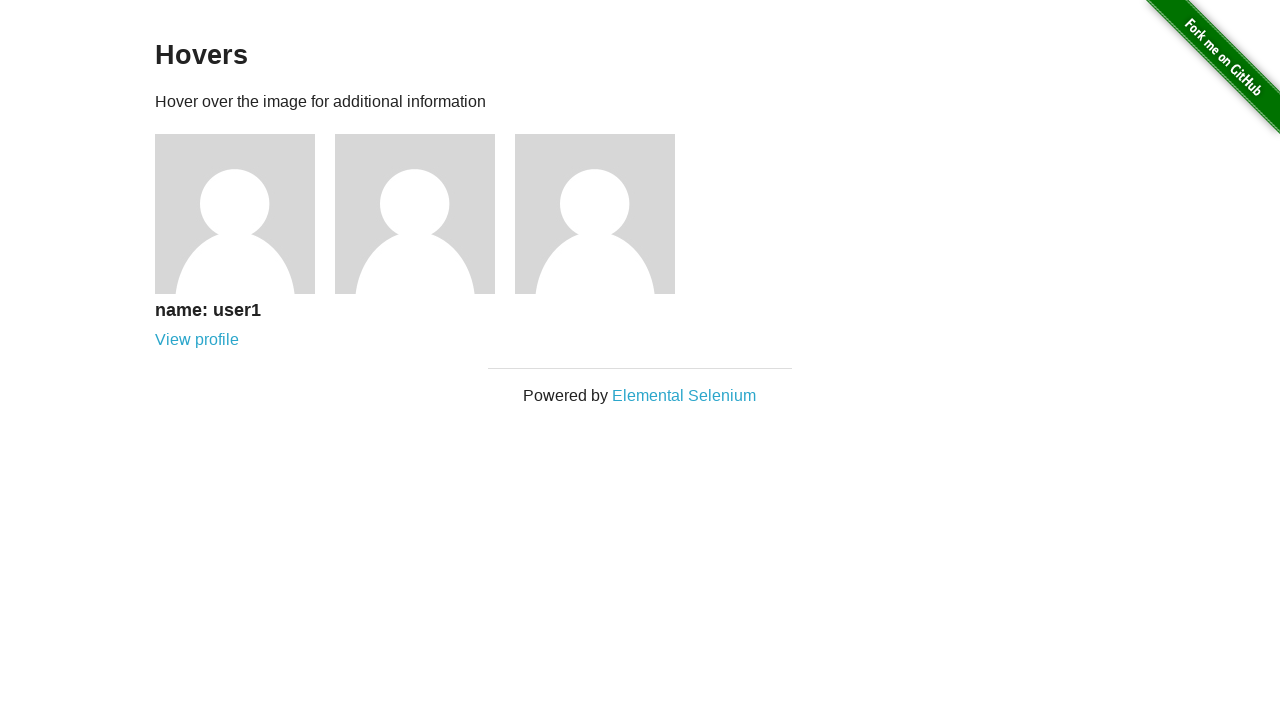

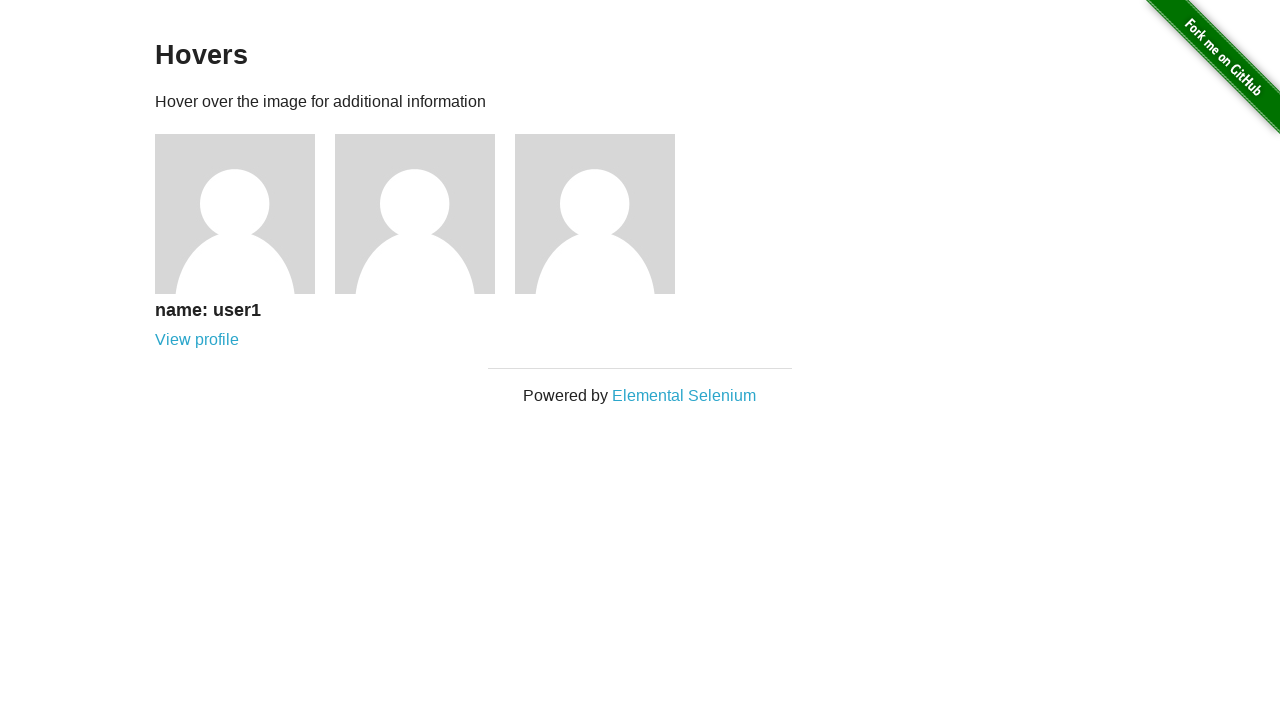